Tests iframe and alert handling by switching to an iframe, triggering a JavaScript prompt alert, entering text, and verifying the result

Starting URL: https://www.w3schools.com/js/tryit.asp?filename=tryjs_prompt

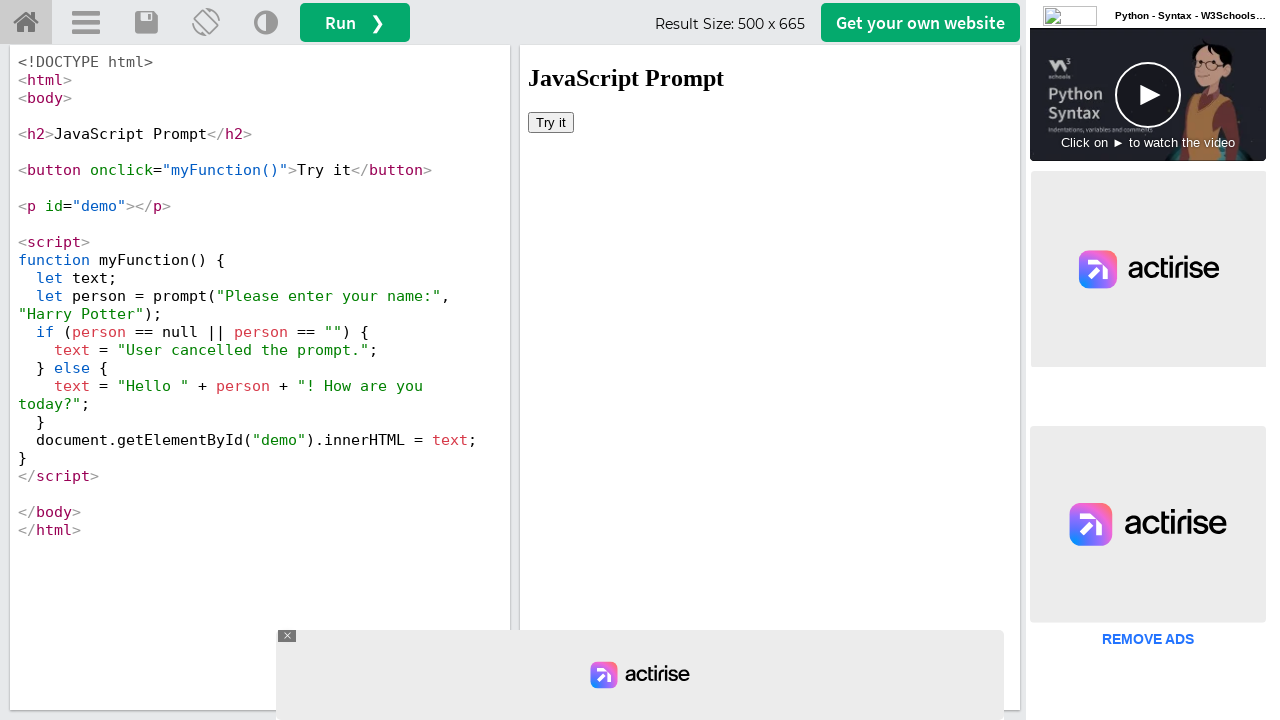

Switched to iframe containing Try It button
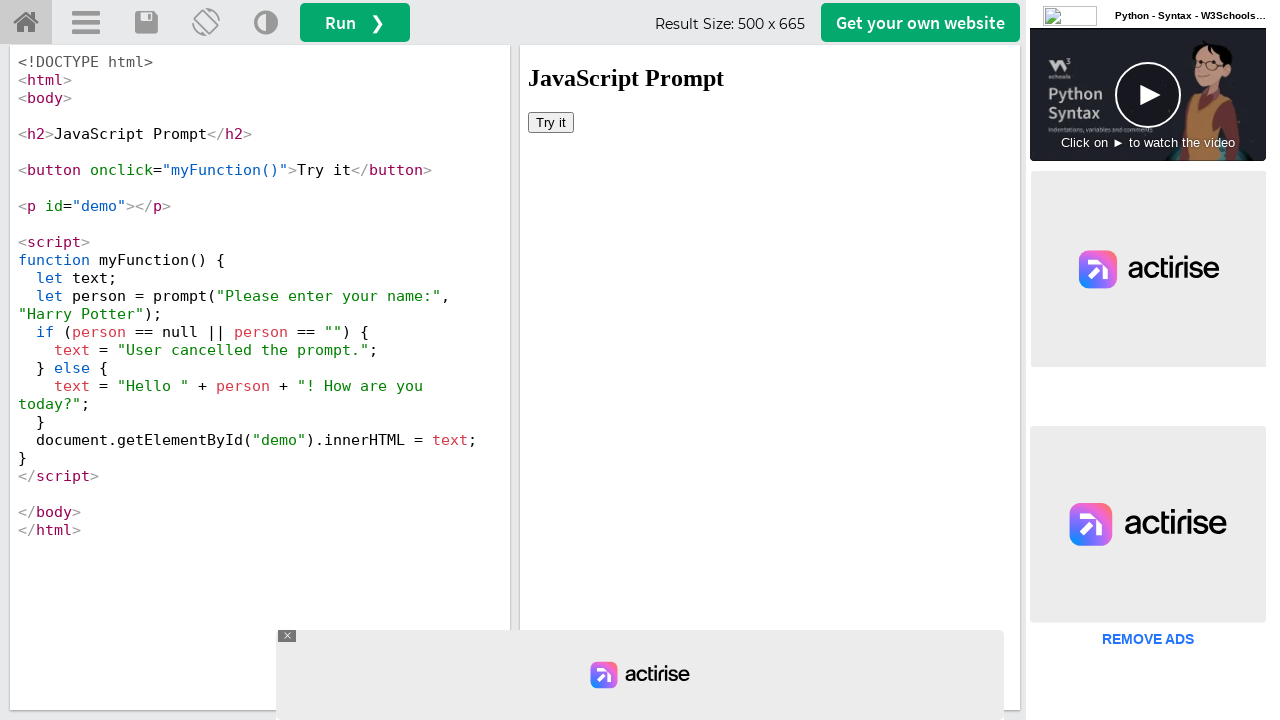

Clicked 'Try it' button to trigger JavaScript prompt at (551, 122) on button:text('Try it')
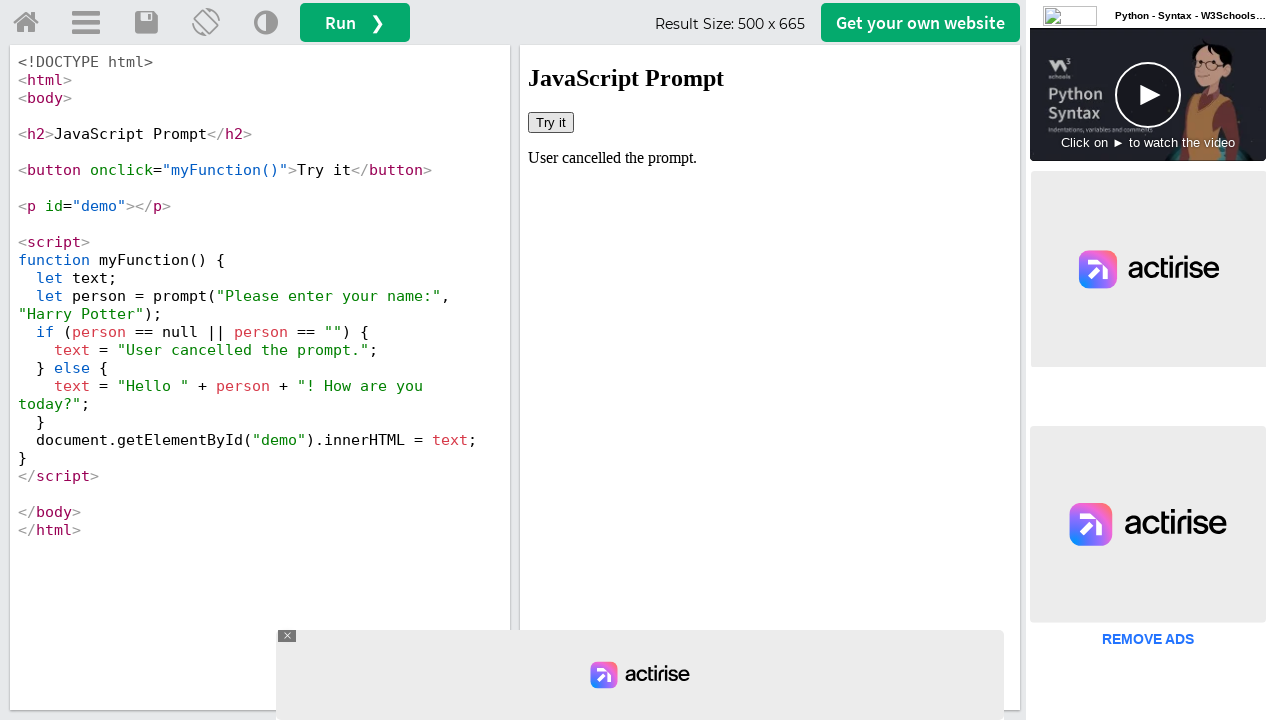

Set up dialog handler to accept prompt with text 'Joshva'
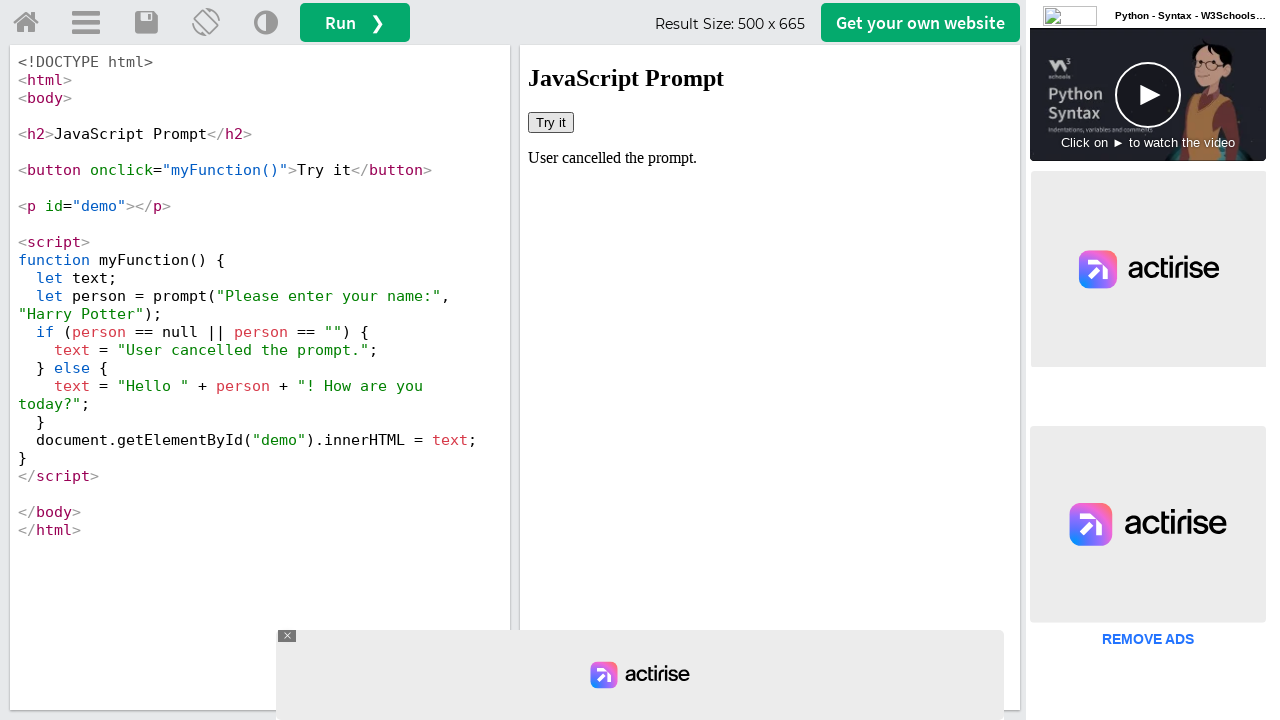

Waited 500ms for dialog to be processed
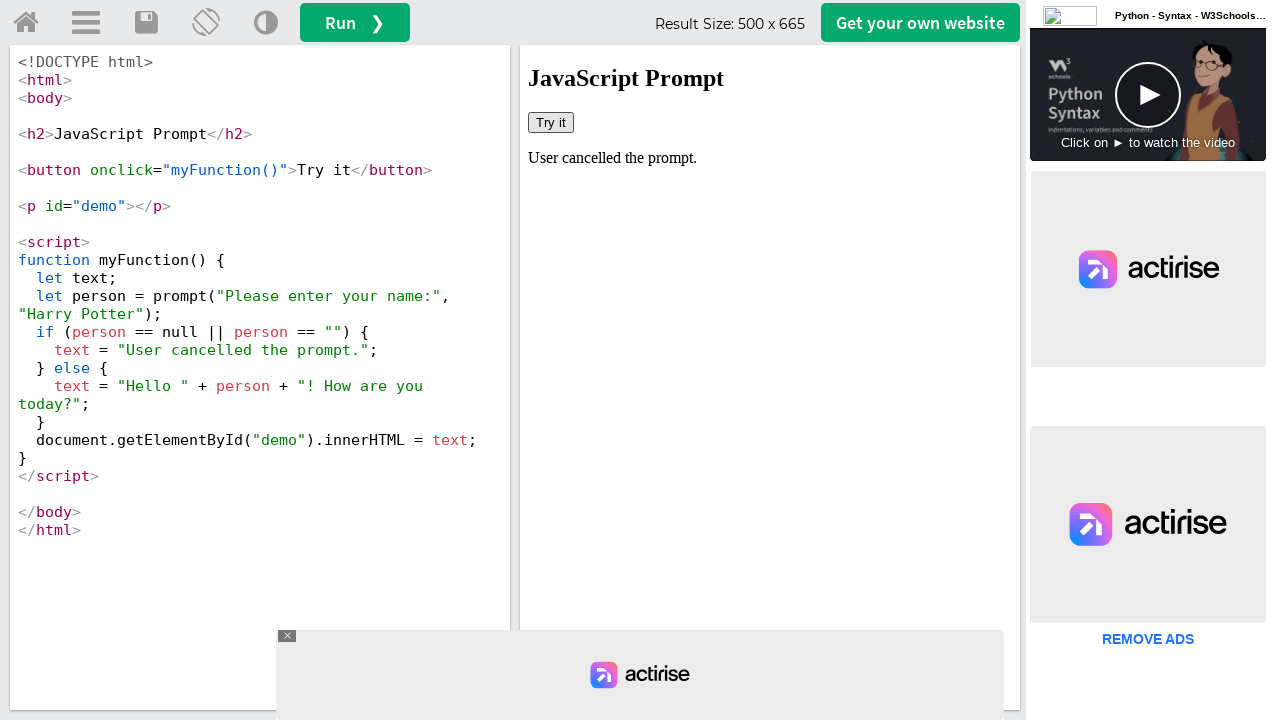

Retrieved result text from #demo element
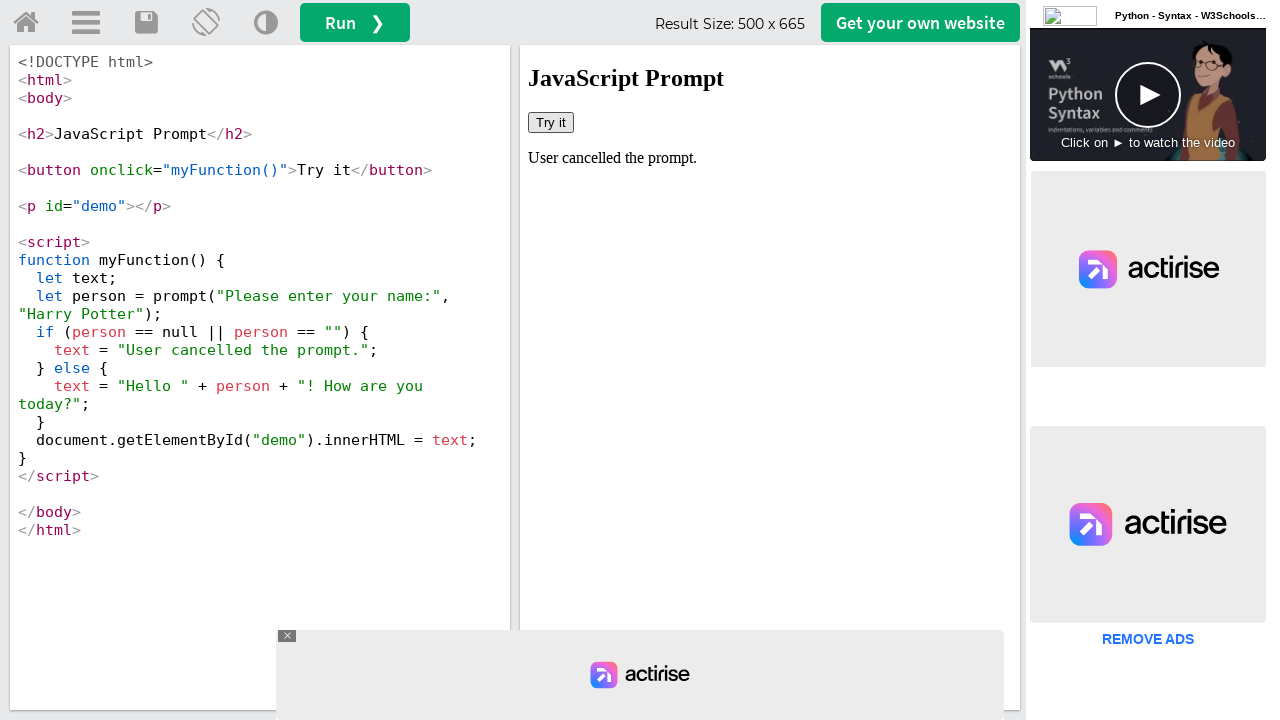

Verification failed - 'Joshva' not found in result text
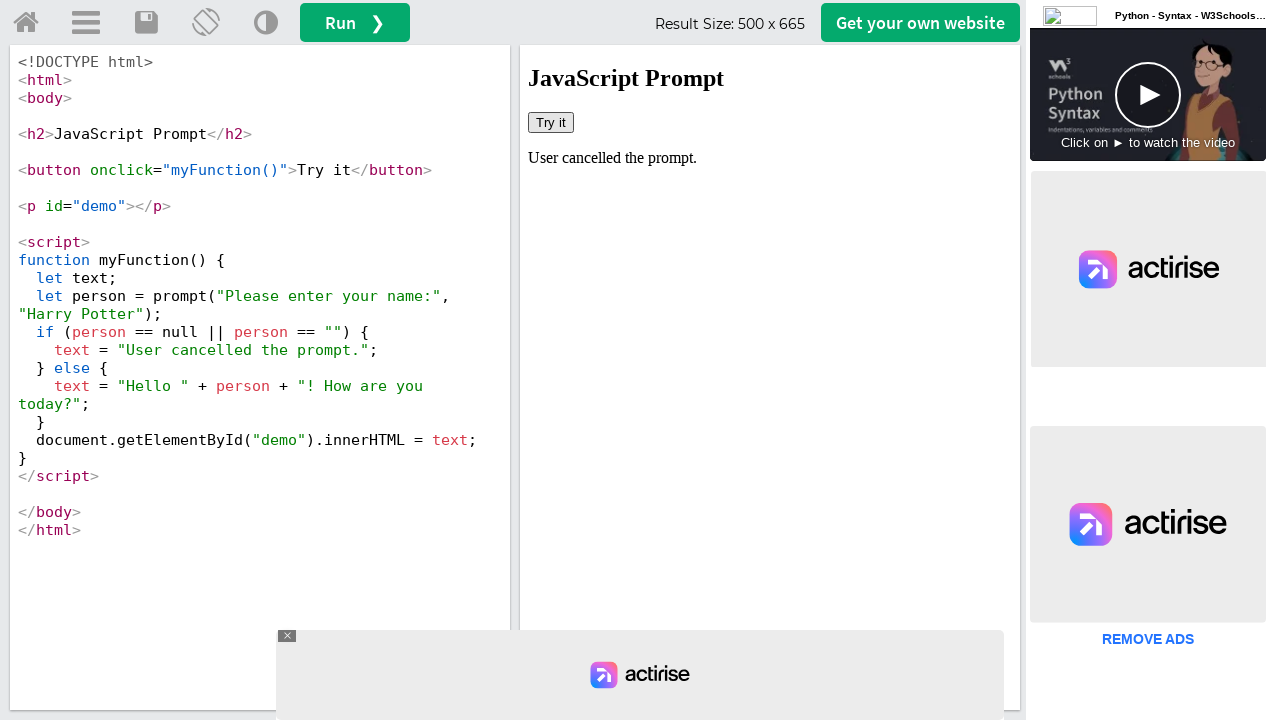

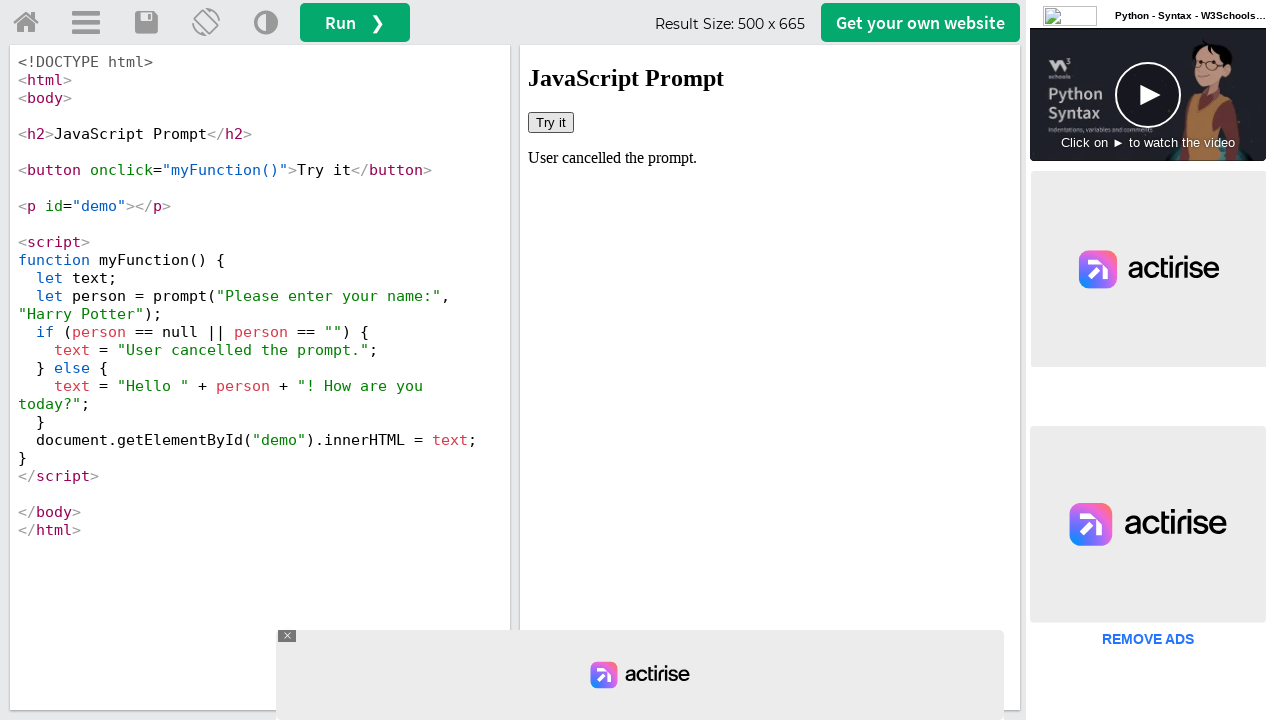